Tests browser window positioning by navigating to Veenaworld website, maximizing the window, and adjusting window position coordinates

Starting URL: https://www.veenaworld.com/

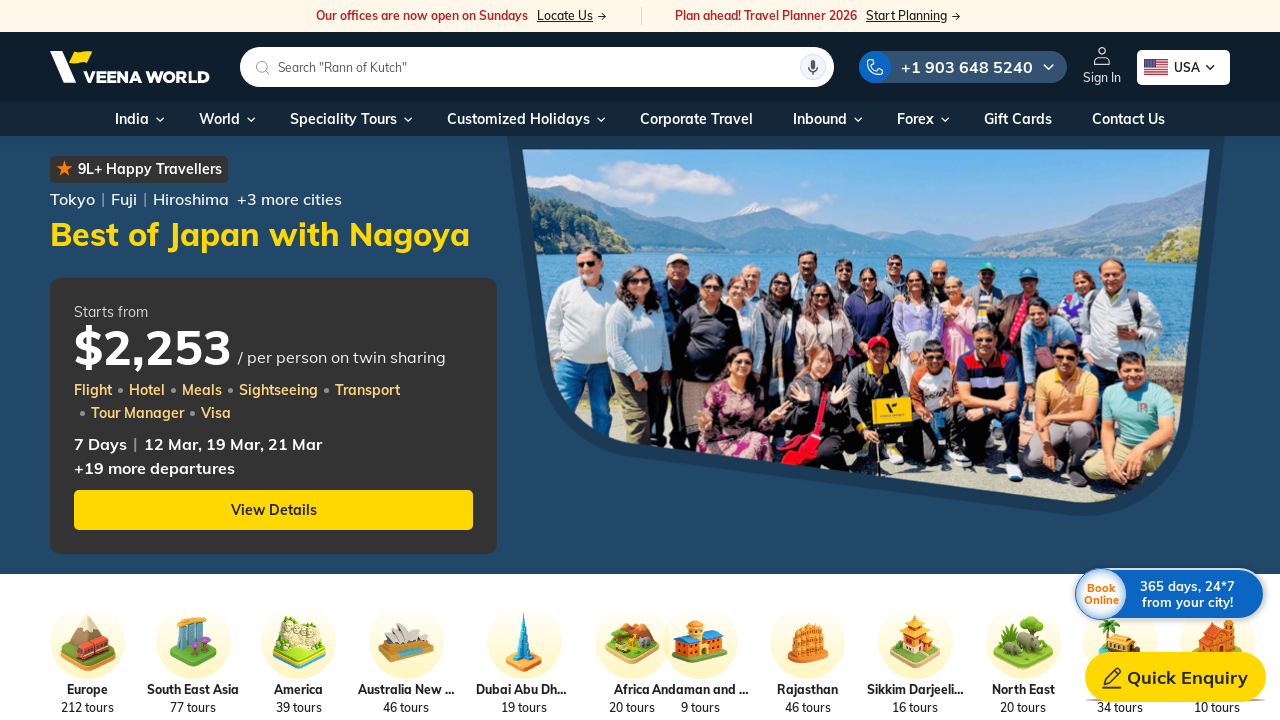

Retrieved current window position coordinates
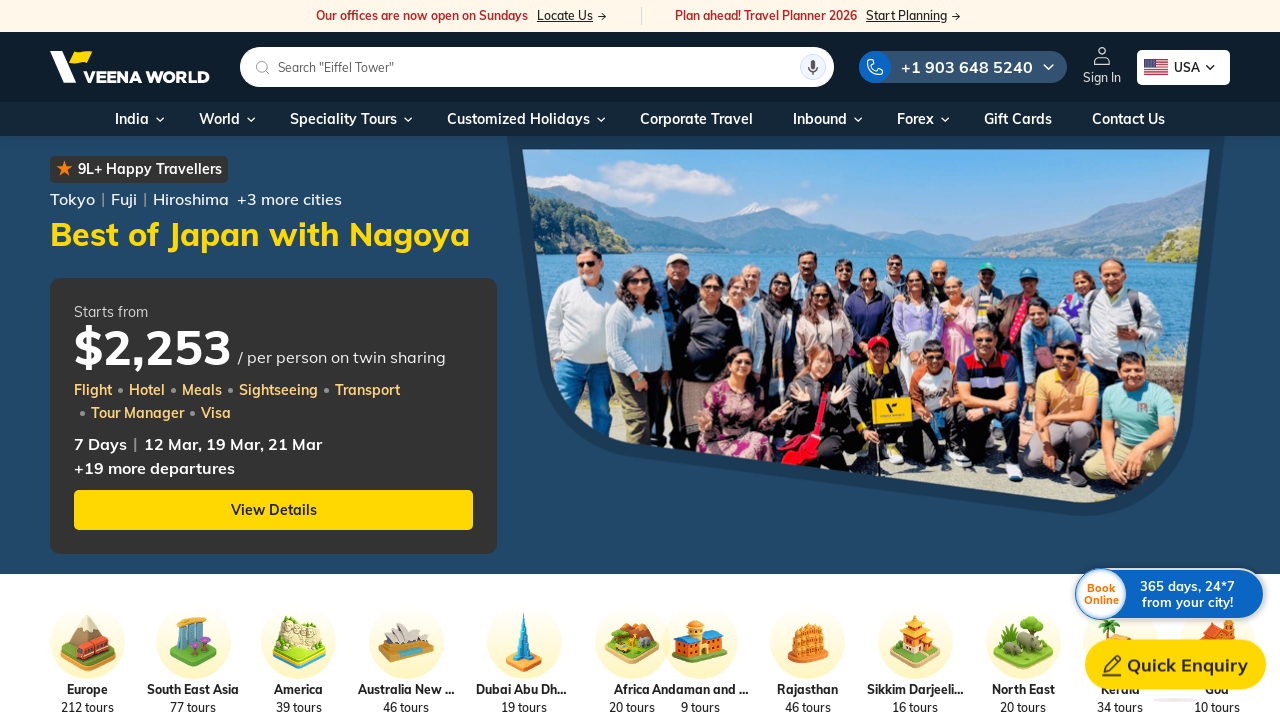

Moved window to top-left corner (0, 0)
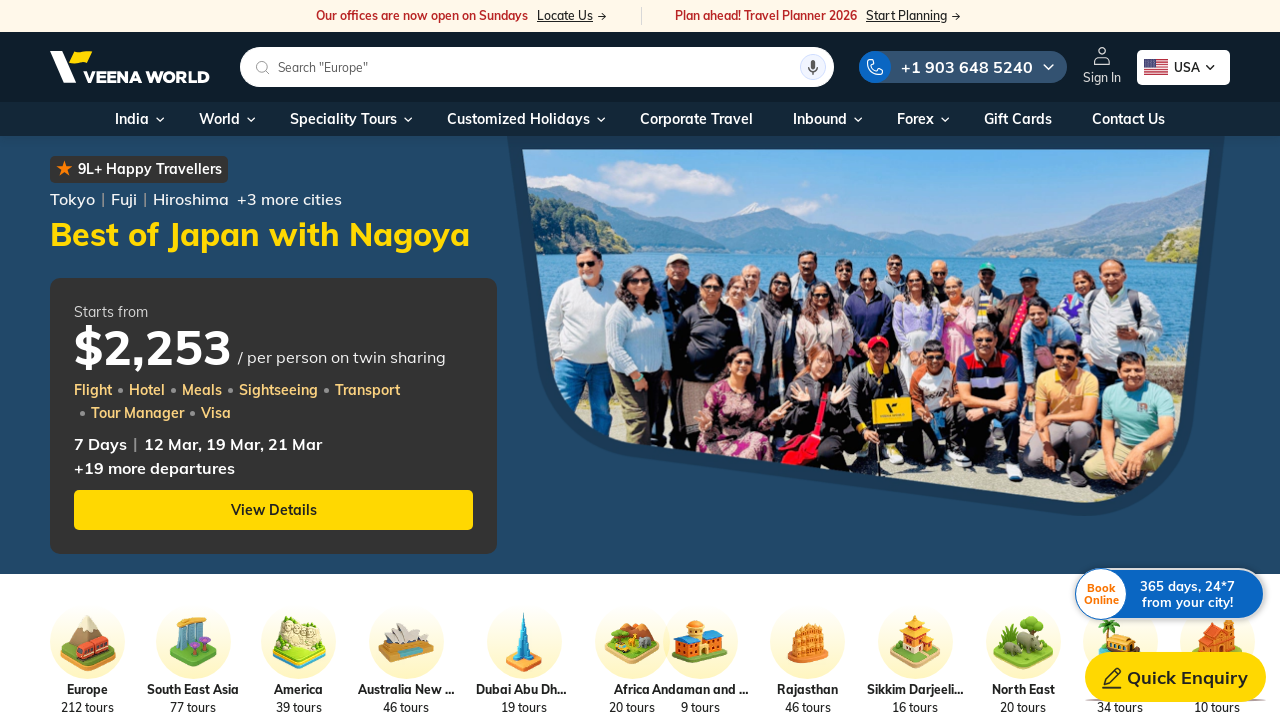

Resized window to maximize available screen dimensions
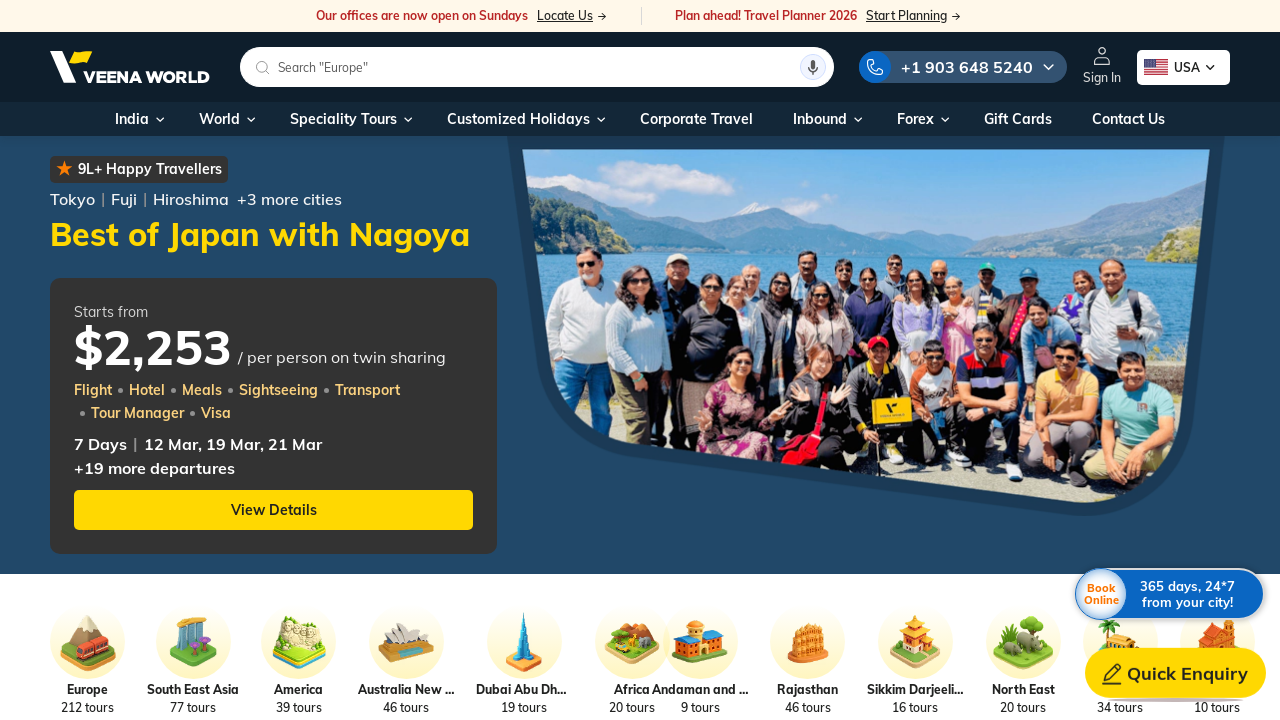

Captured screenshot after window maximization
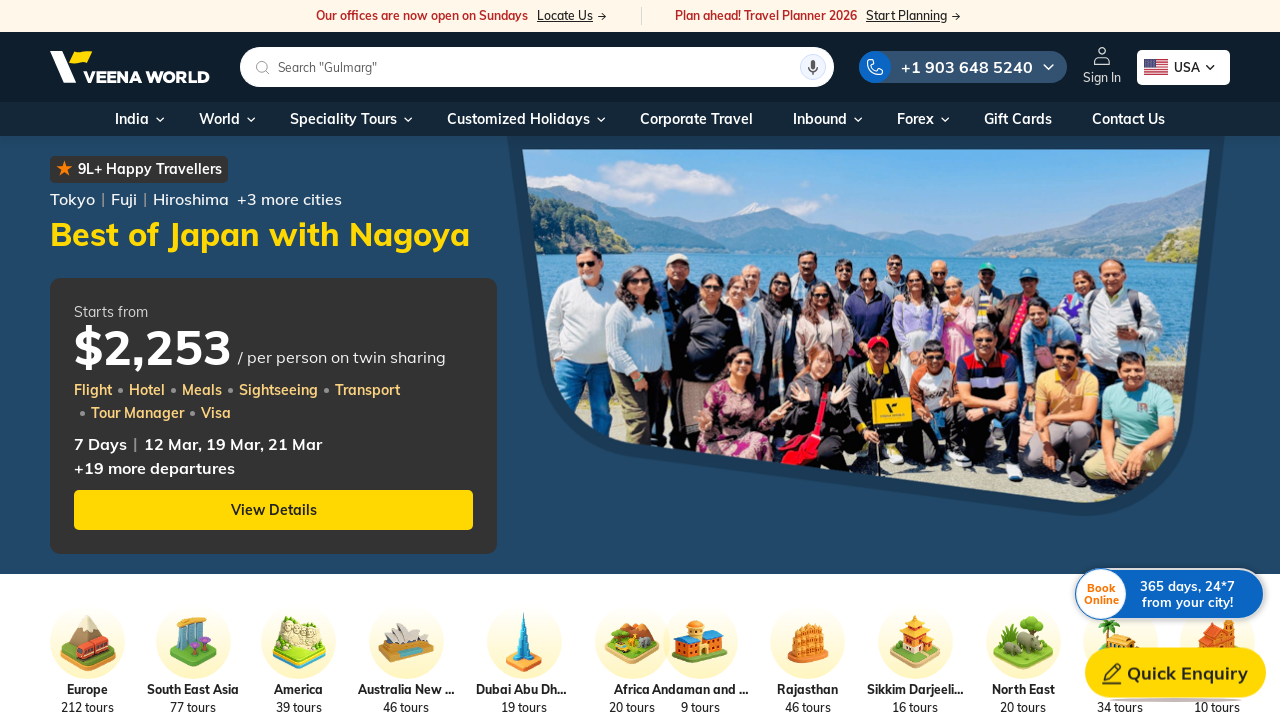

Moved window to coordinates (100, 200)
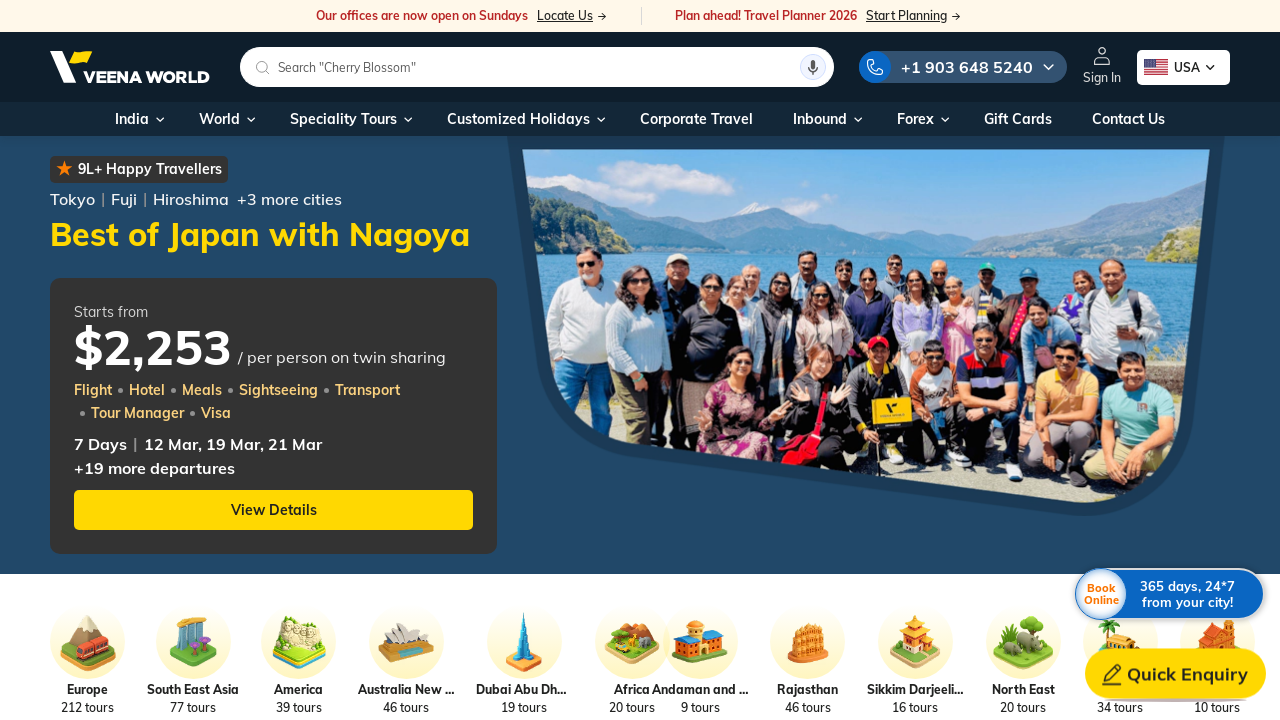

Captured final screenshot after window position adjustment
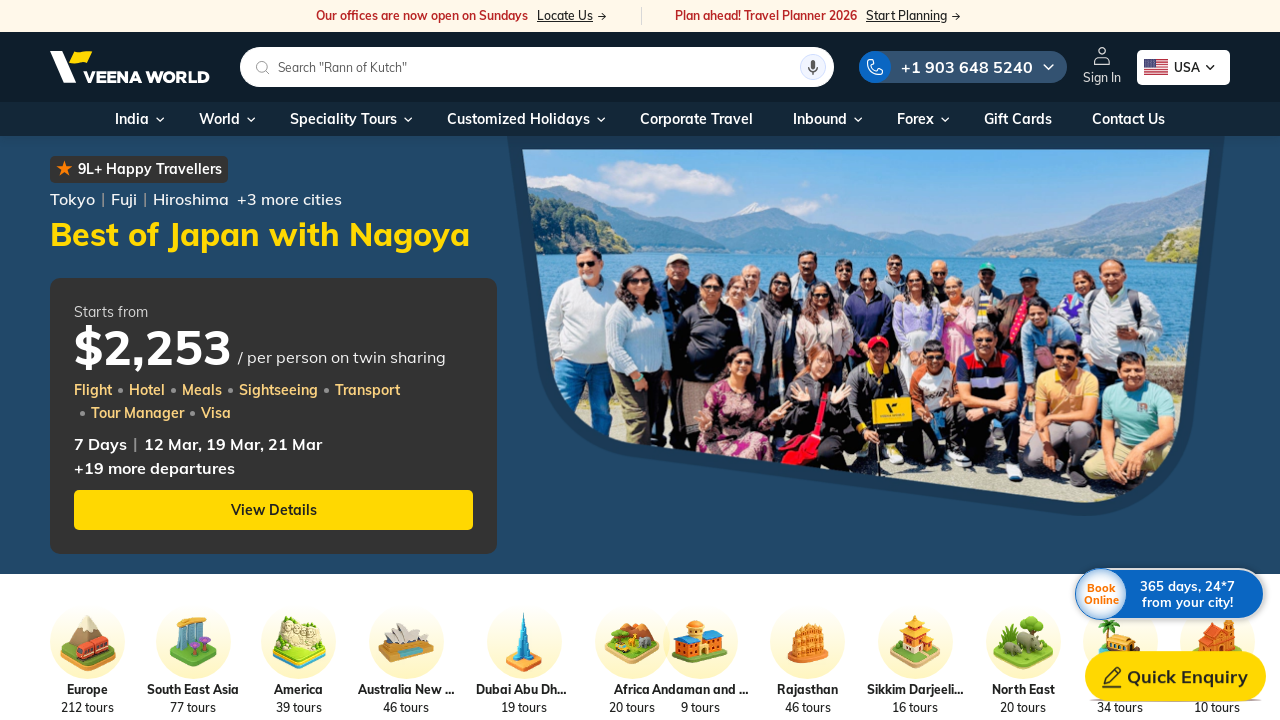

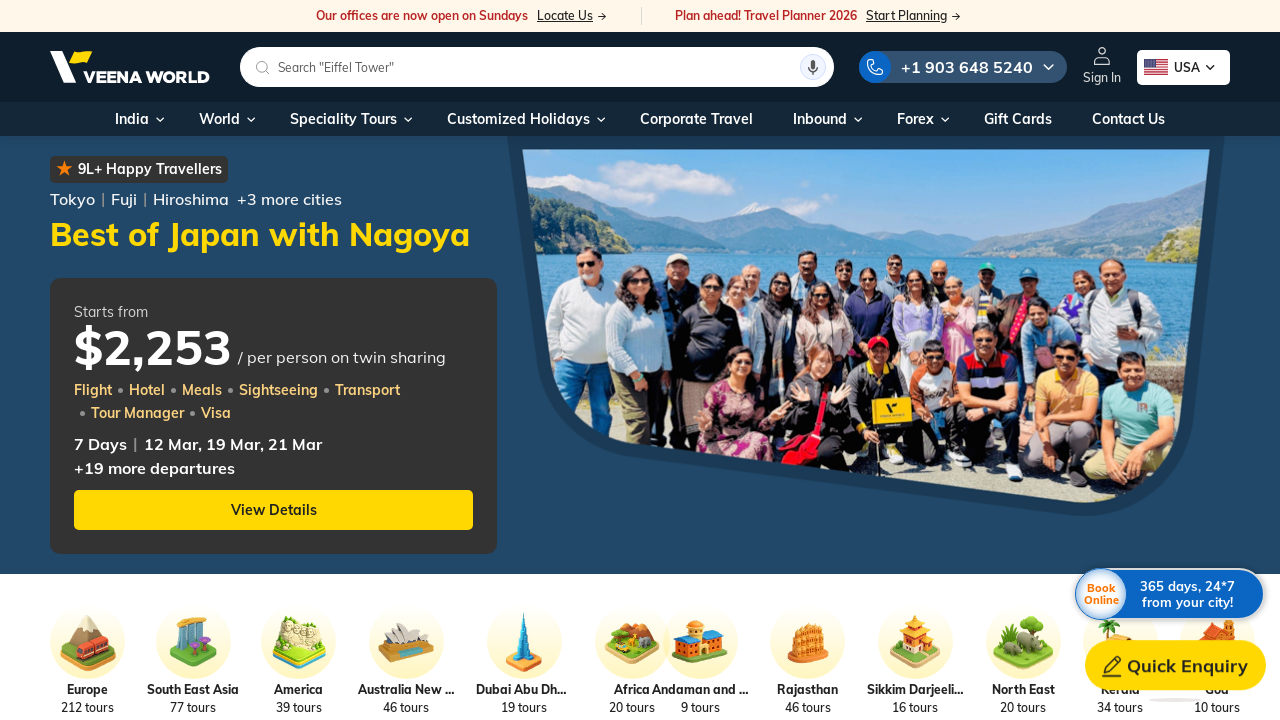